Tests DuckDuckGo search functionality by entering "BrowserStack" as a search query, submitting the form, and waiting for the page title to contain the search term.

Starting URL: http://www.duckduckgo.com

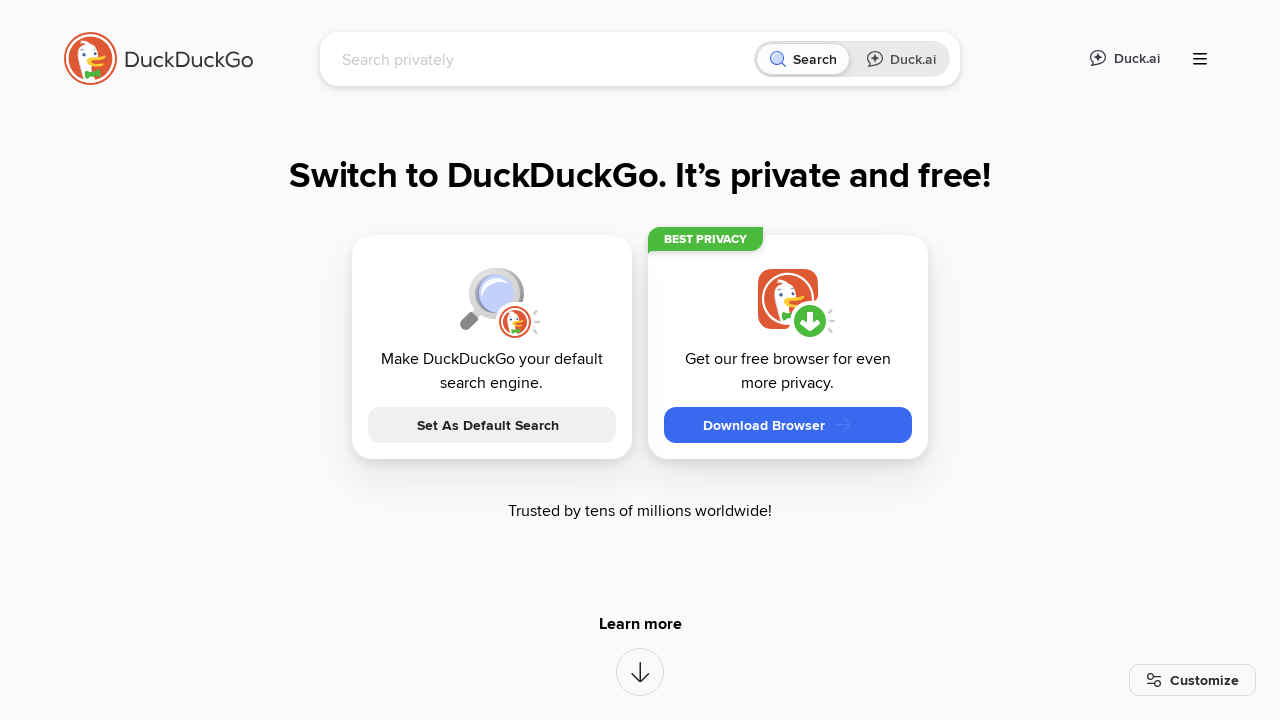

Filled search field with 'BrowserStack' on input[name='q']
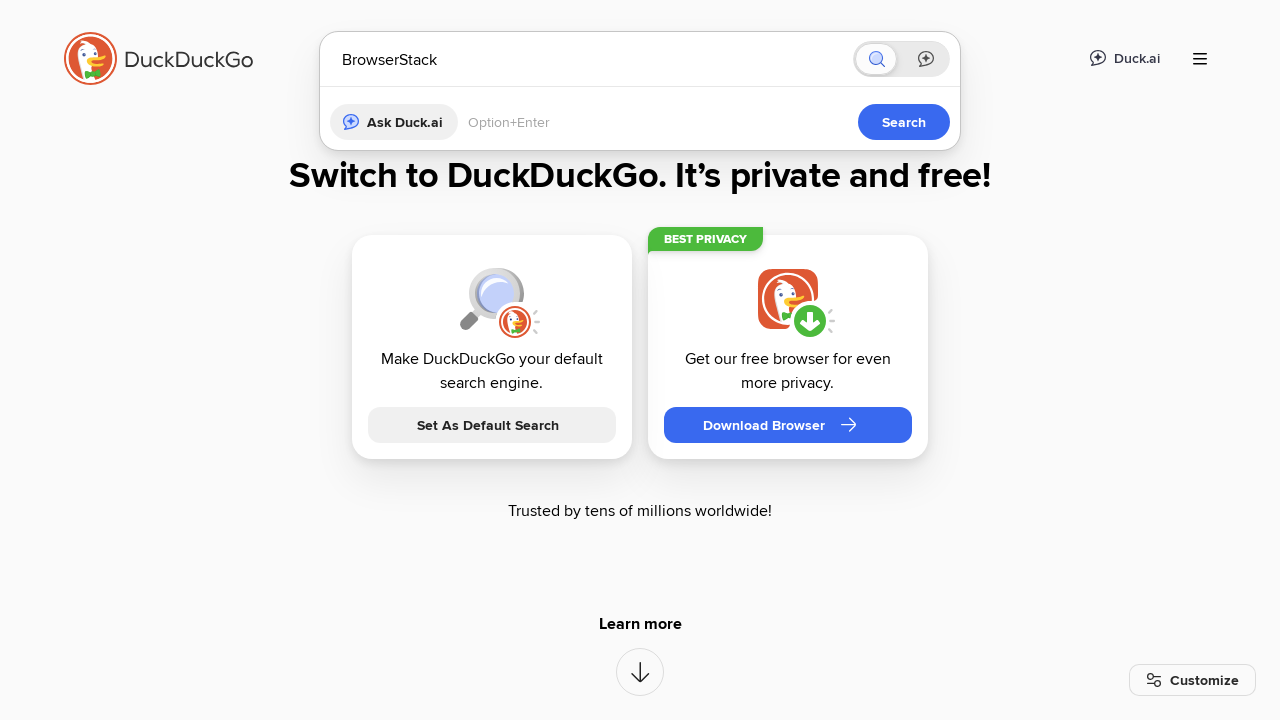

Pressed Enter to submit search query on input[name='q']
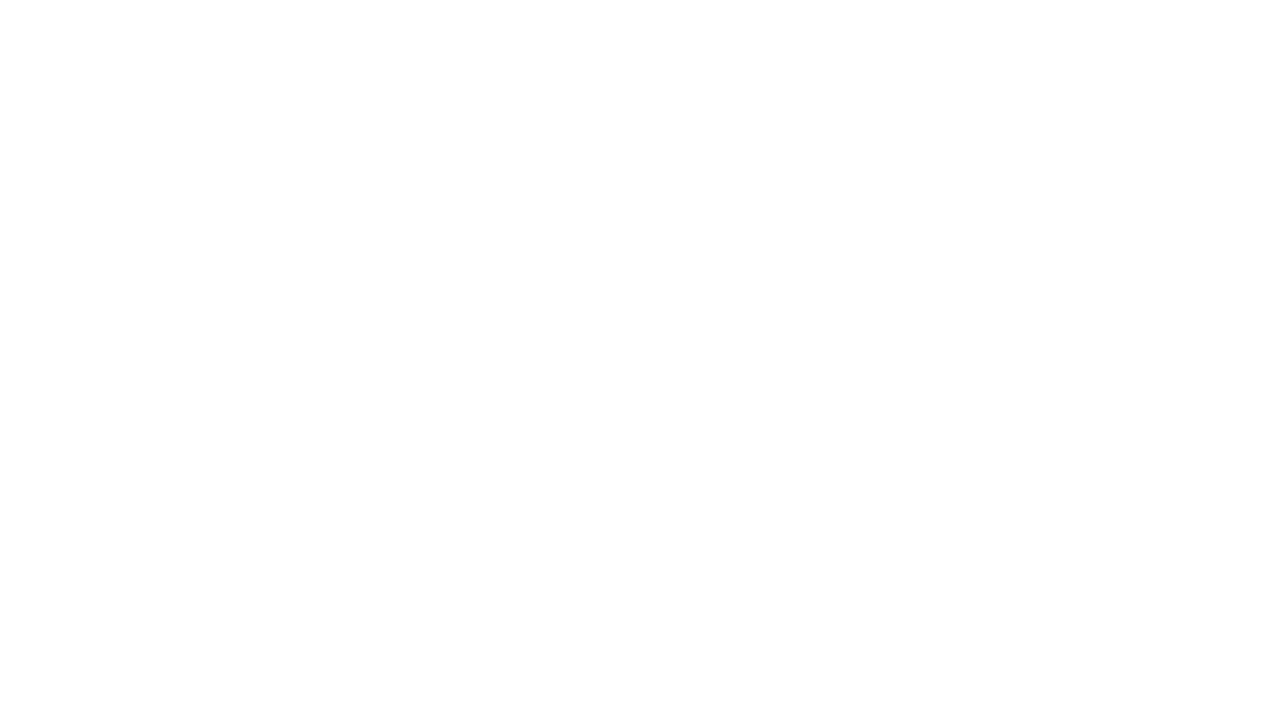

Page title updated to contain 'BrowserStack'
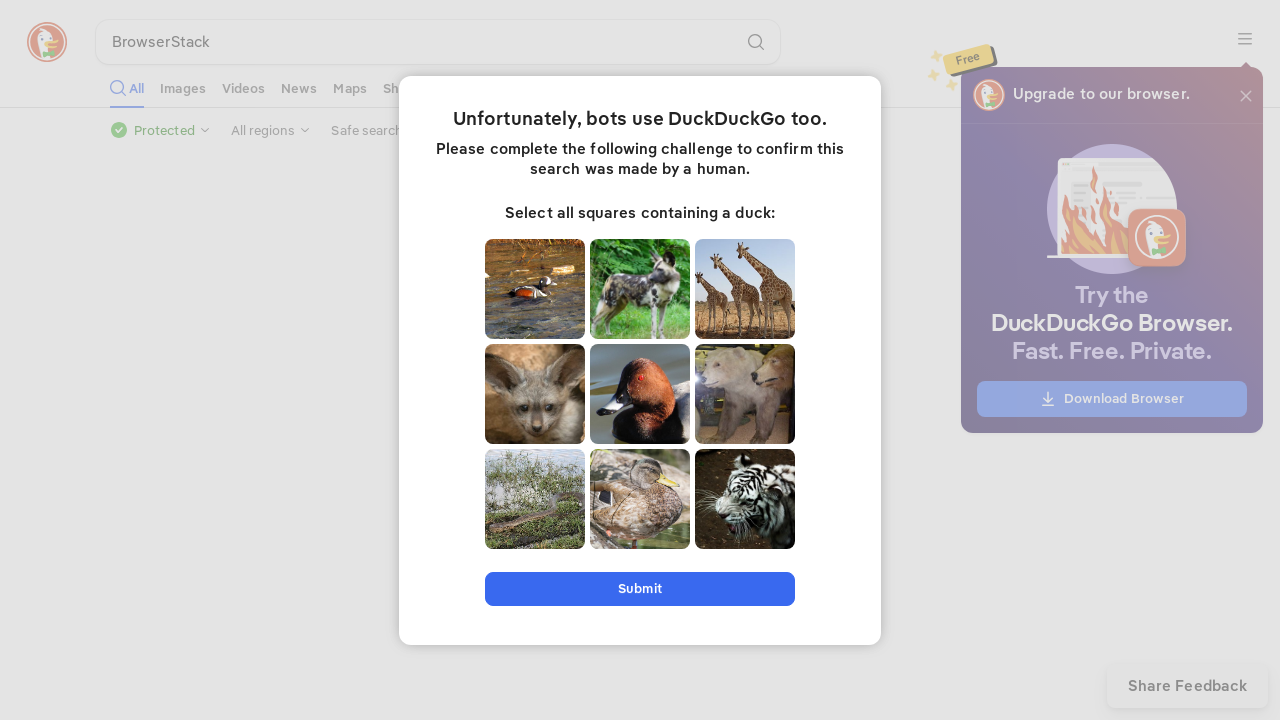

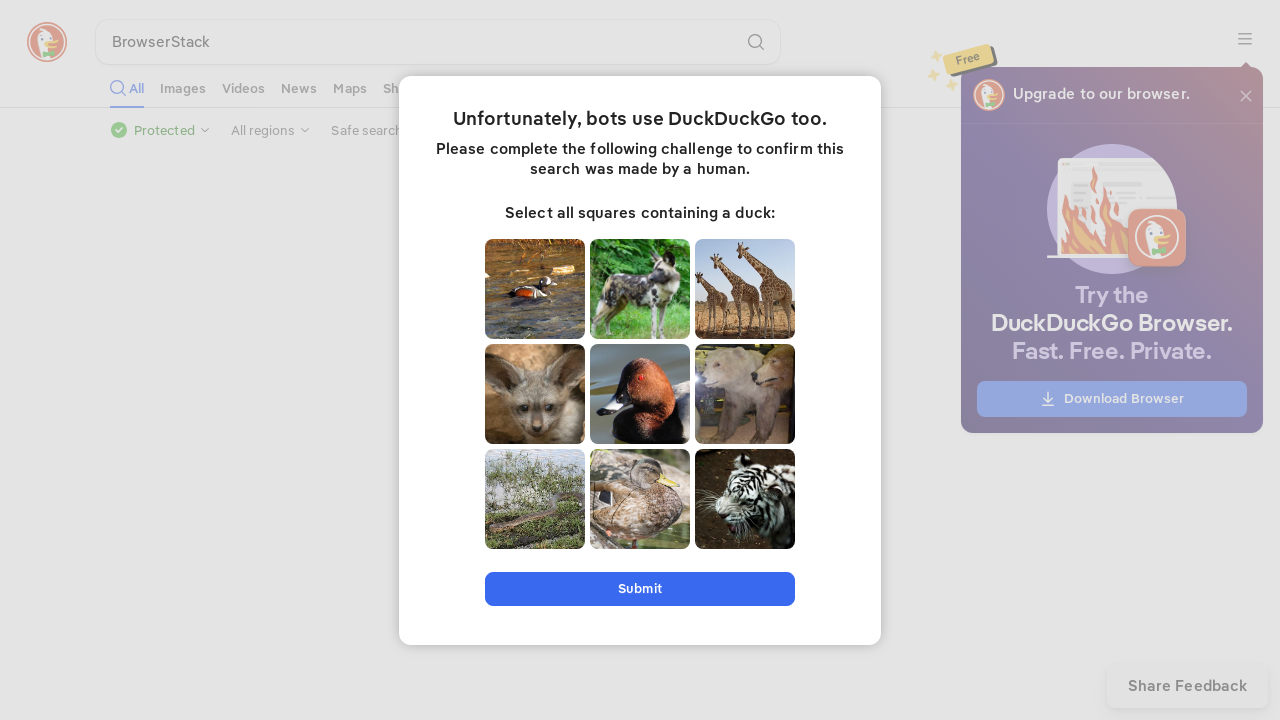